Navigates to the Safeway homepage and waits for the page to load completely.

Starting URL: https://www.safeway.com

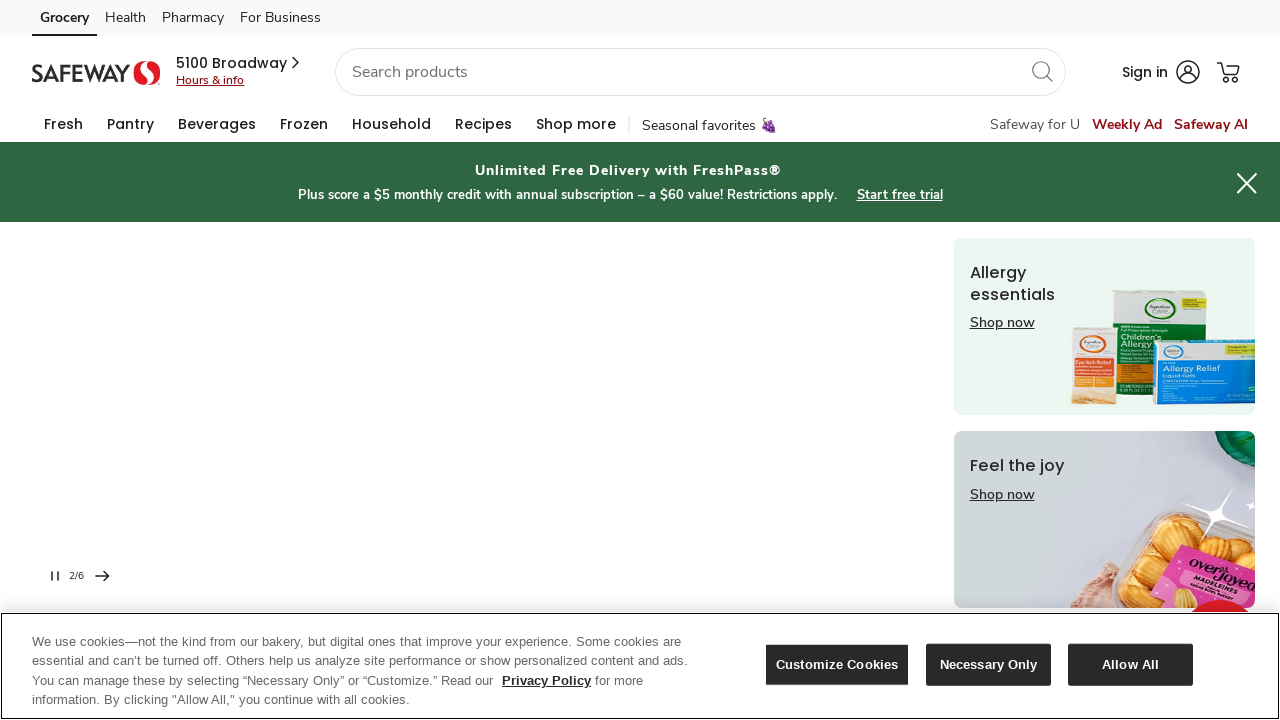

Navigated to Safeway homepage
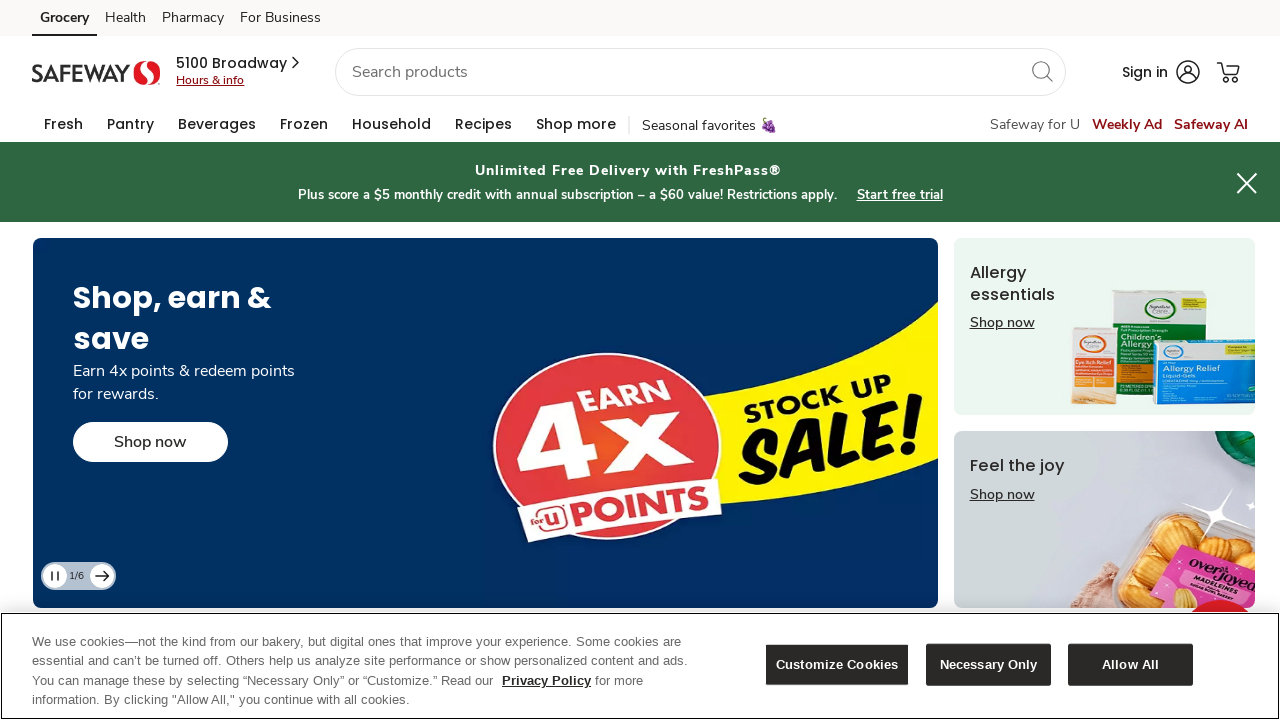

Page DOM content loaded
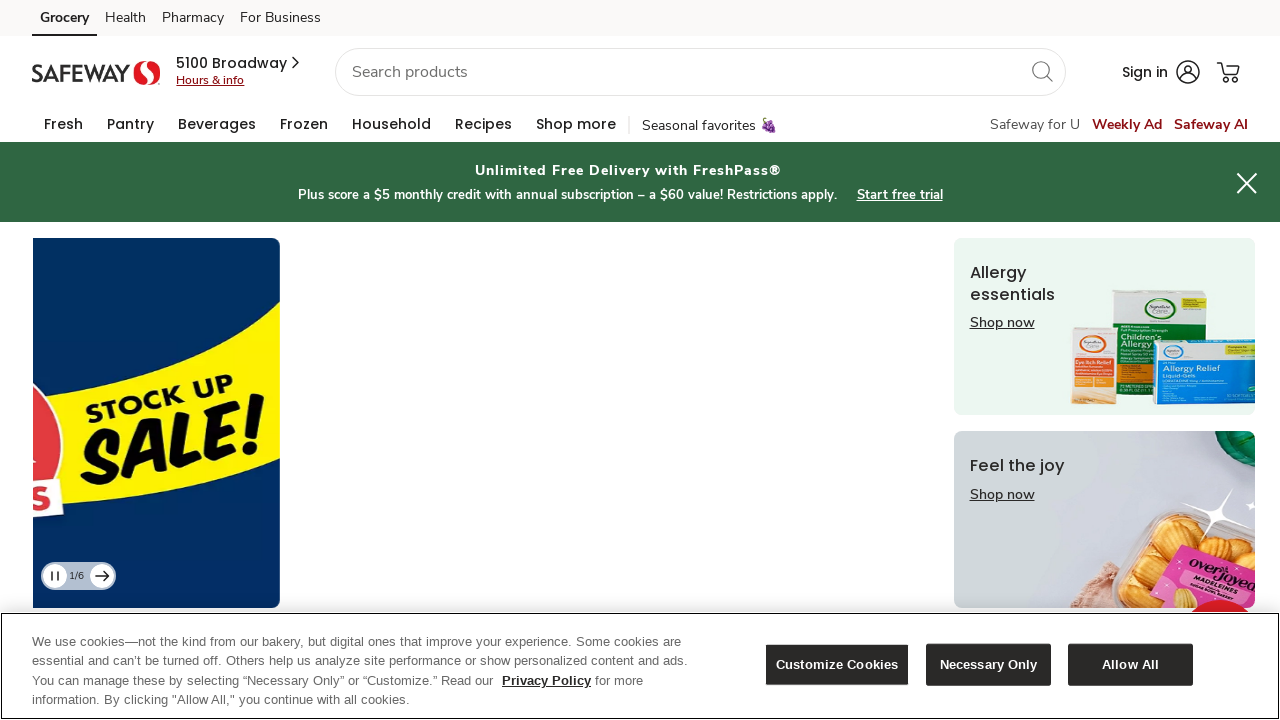

Body element became visible
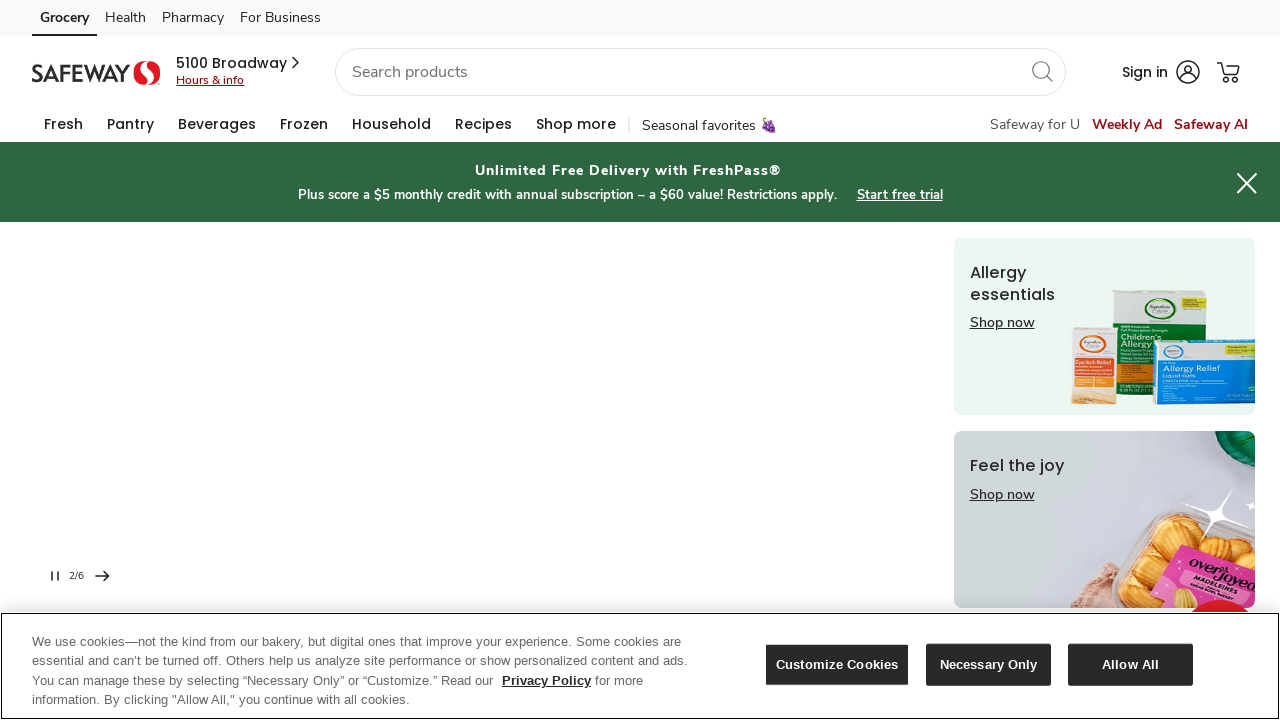

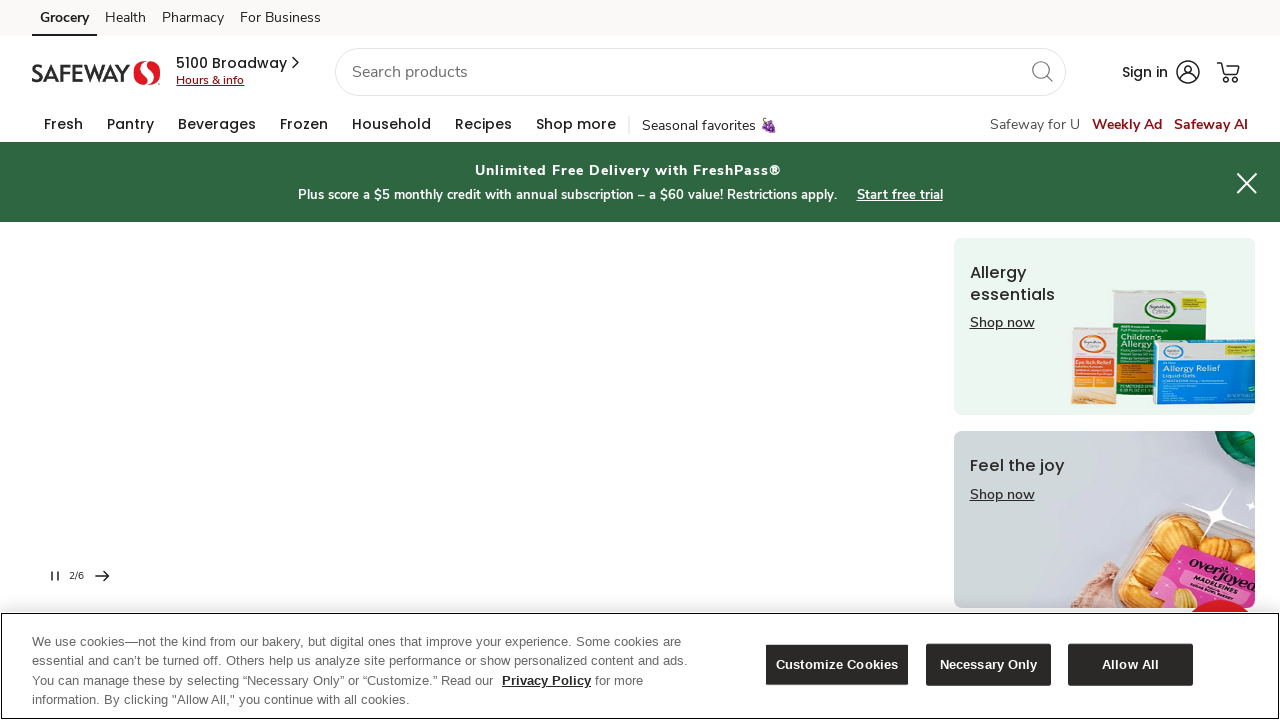